Navigates to the FireBoltt smartwatch website homepage and waits for it to load

Starting URL: https://www.fireboltt.com/

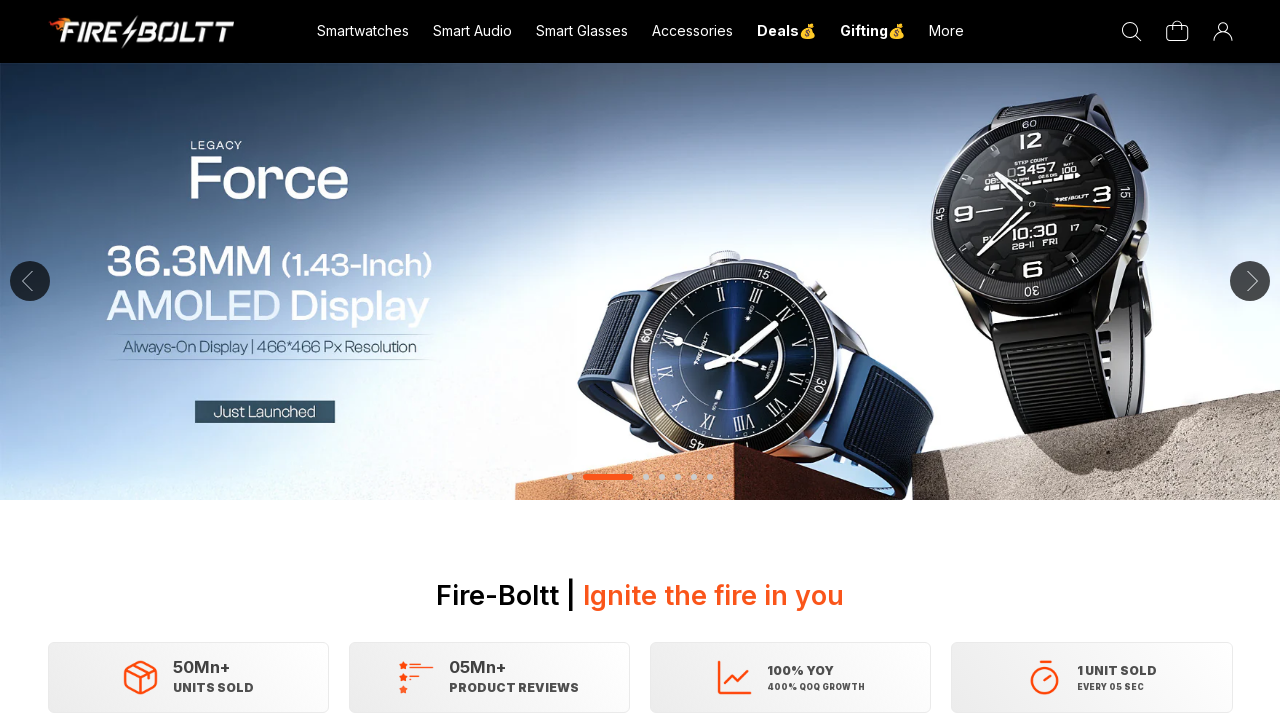

Waited for FireBoltt homepage to reach domcontentloaded state
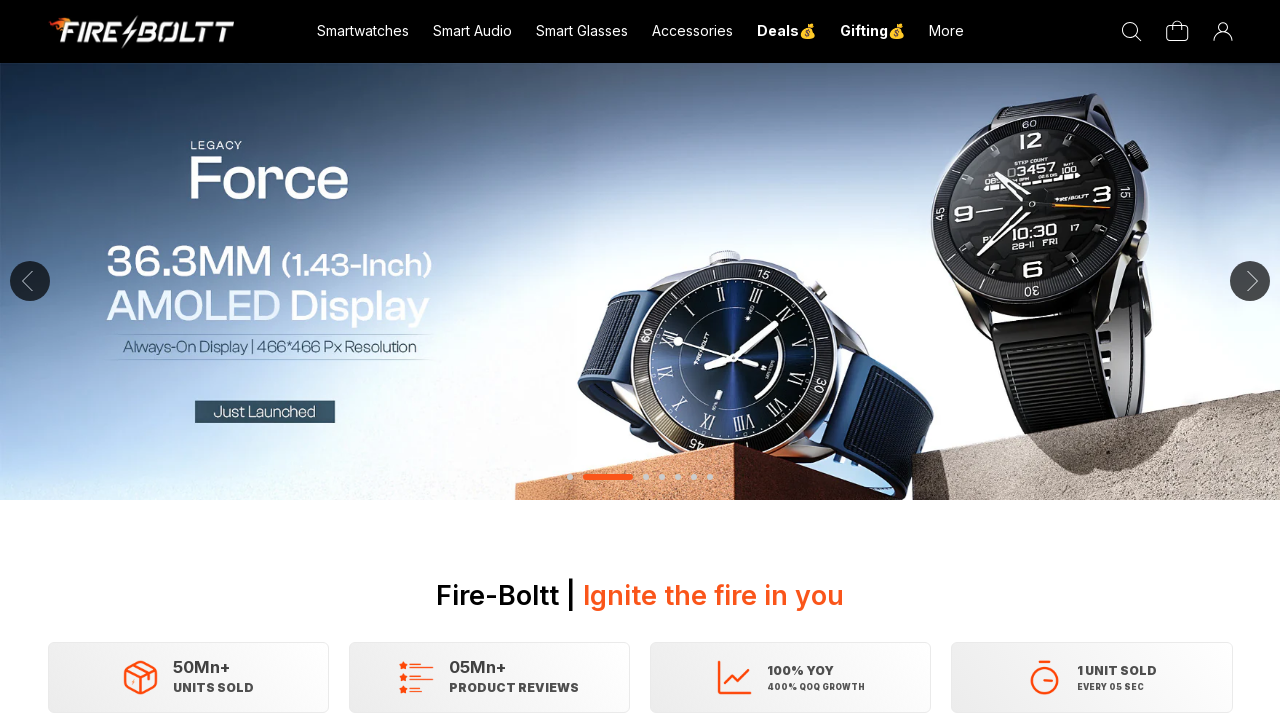

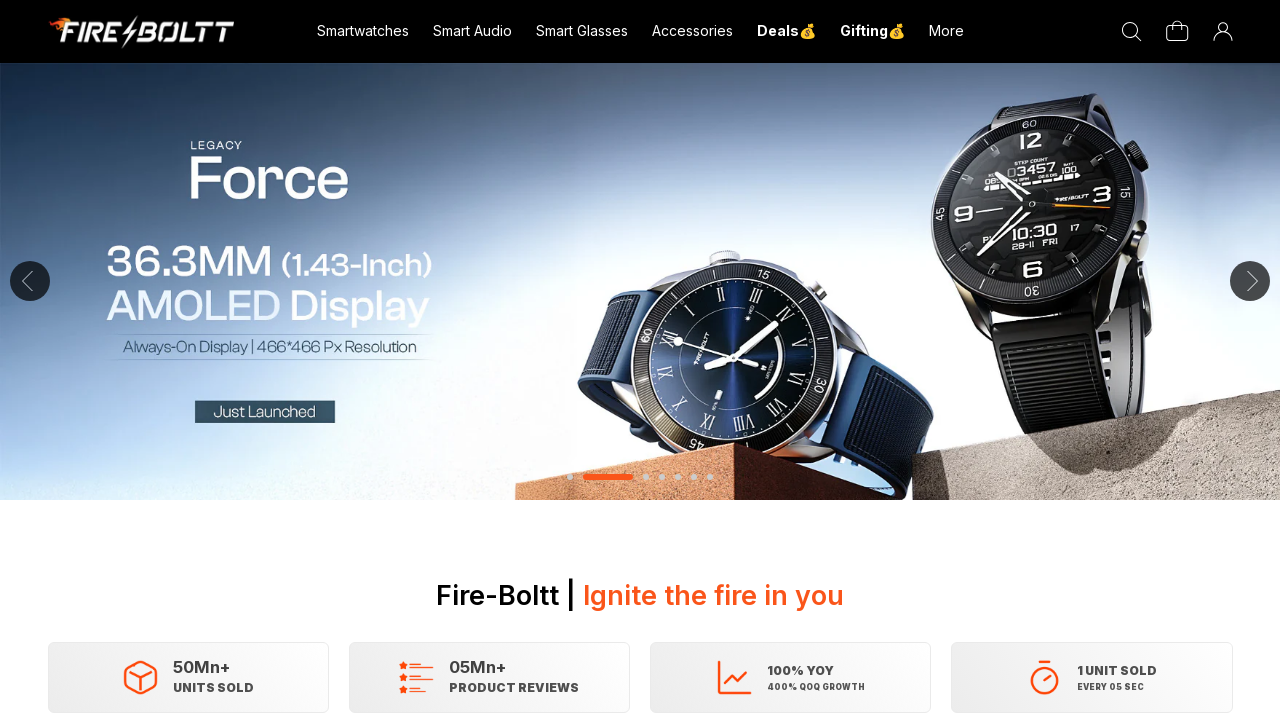